Tests registration form validation when all fields are left empty

Starting URL: https://dsportalapp.herokuapp.com/register

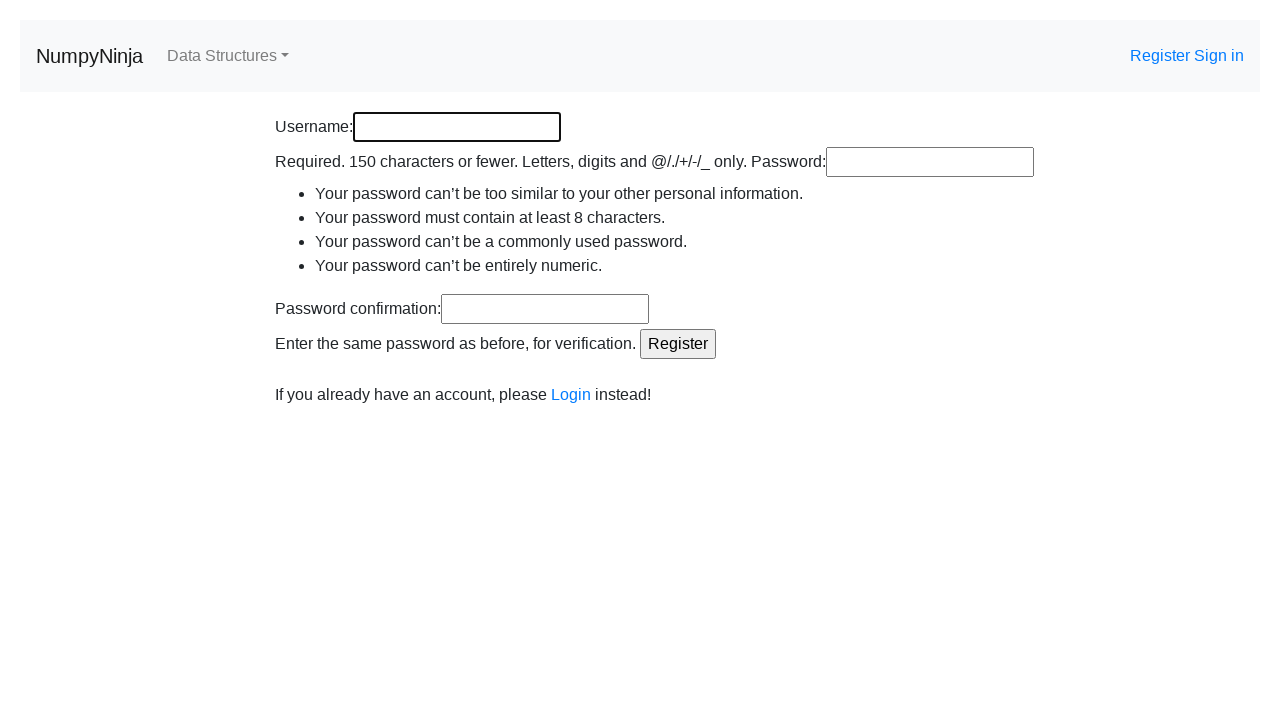

Clicked Register button with all fields empty at (678, 344) on input[value='Register']
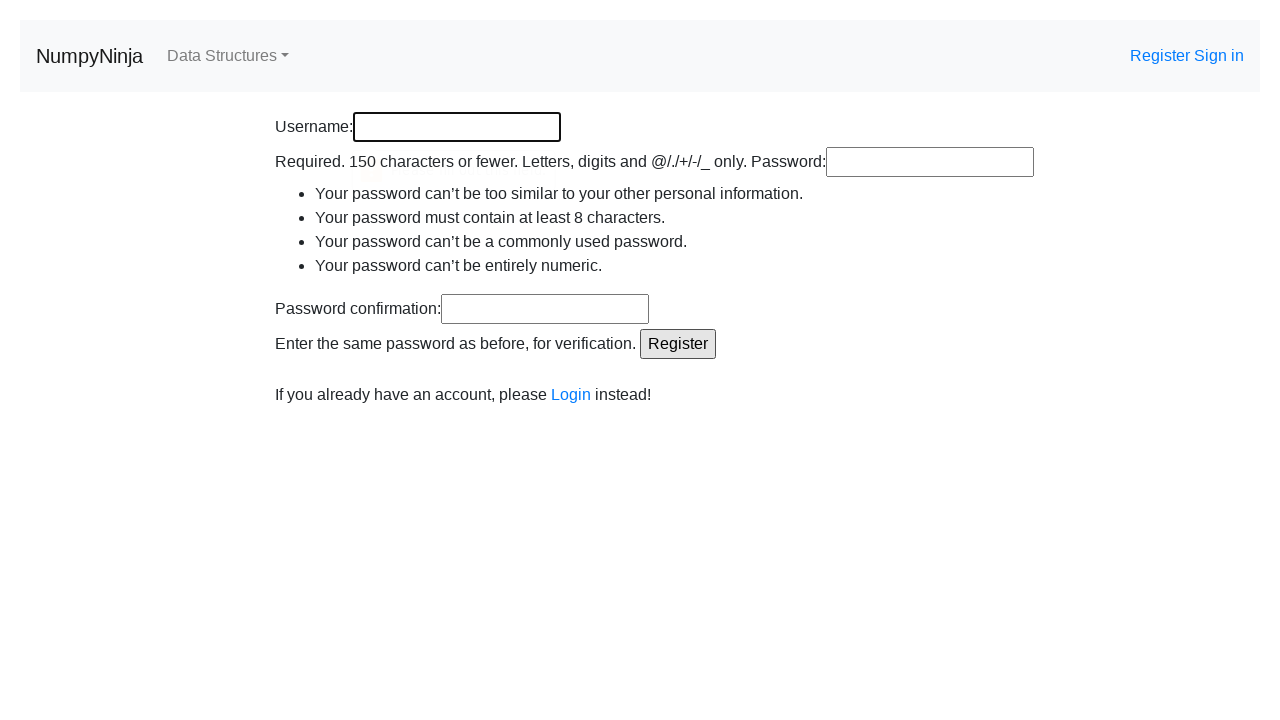

Verified validation error message appears for username field
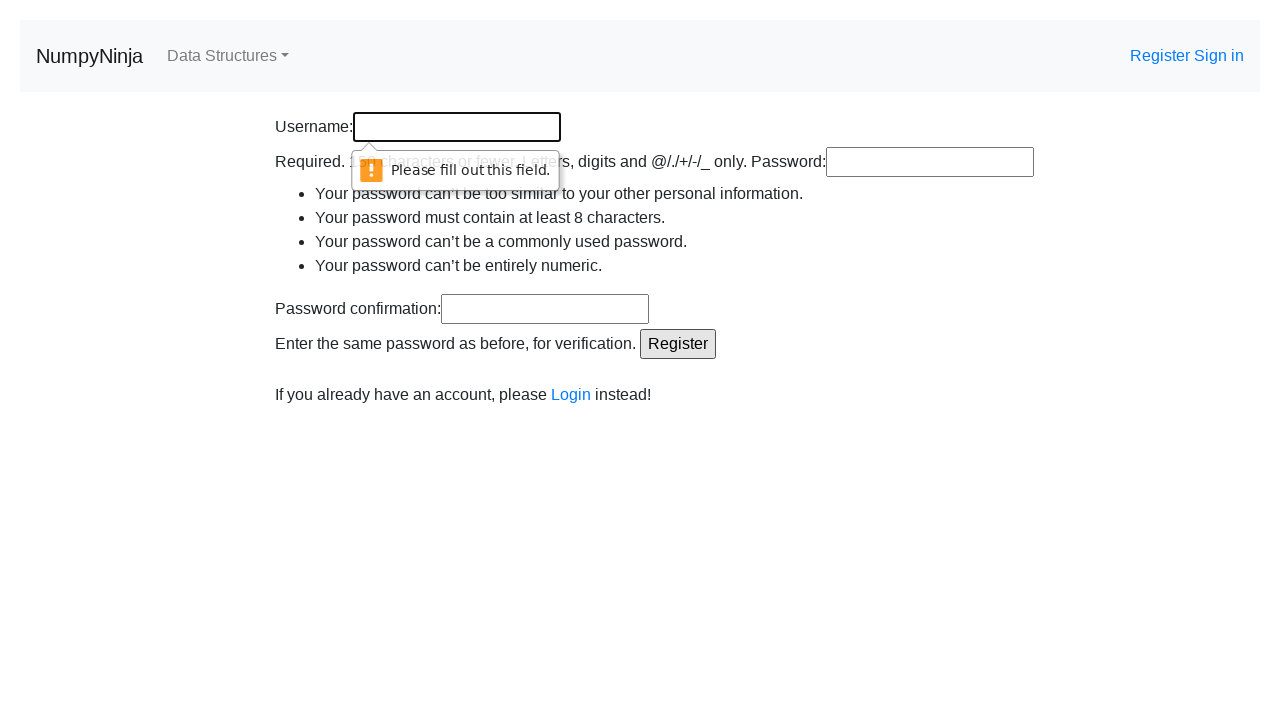

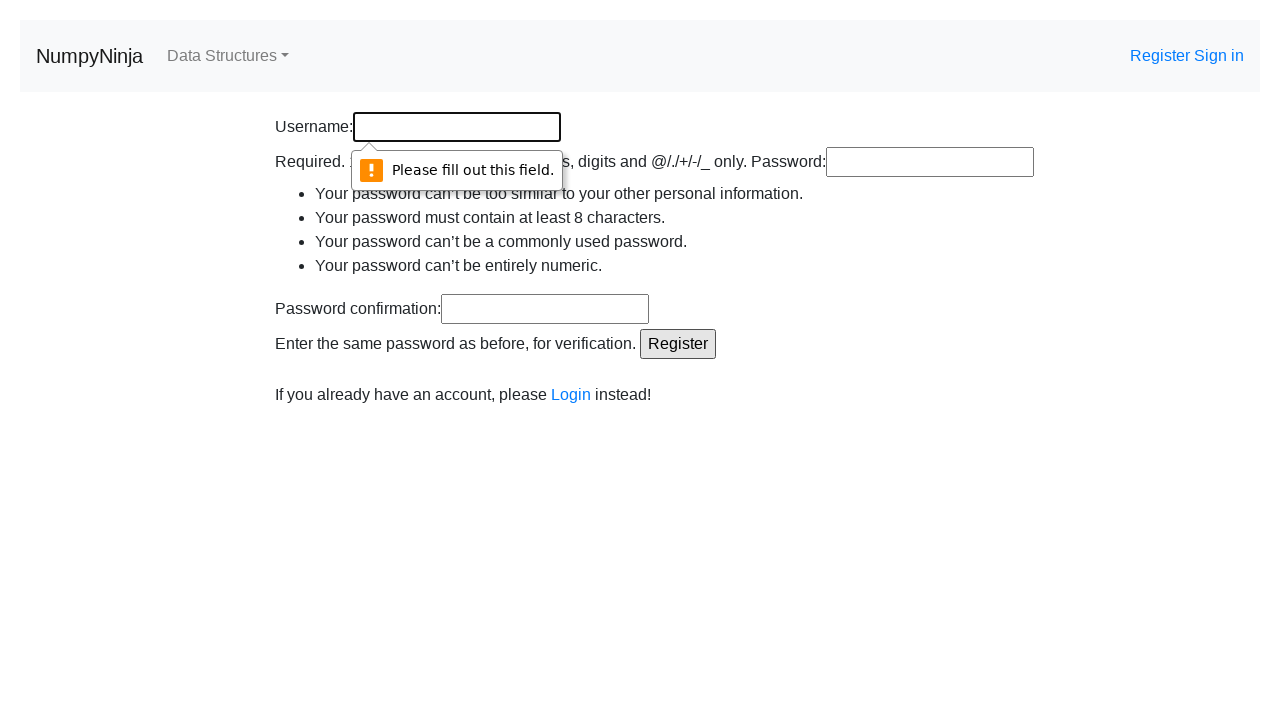